Tests browser tab functionality by opening a new tab and navigating to a second URL (Tutorials Point Selenium practice page)

Starting URL: https://mvnrepository.com/

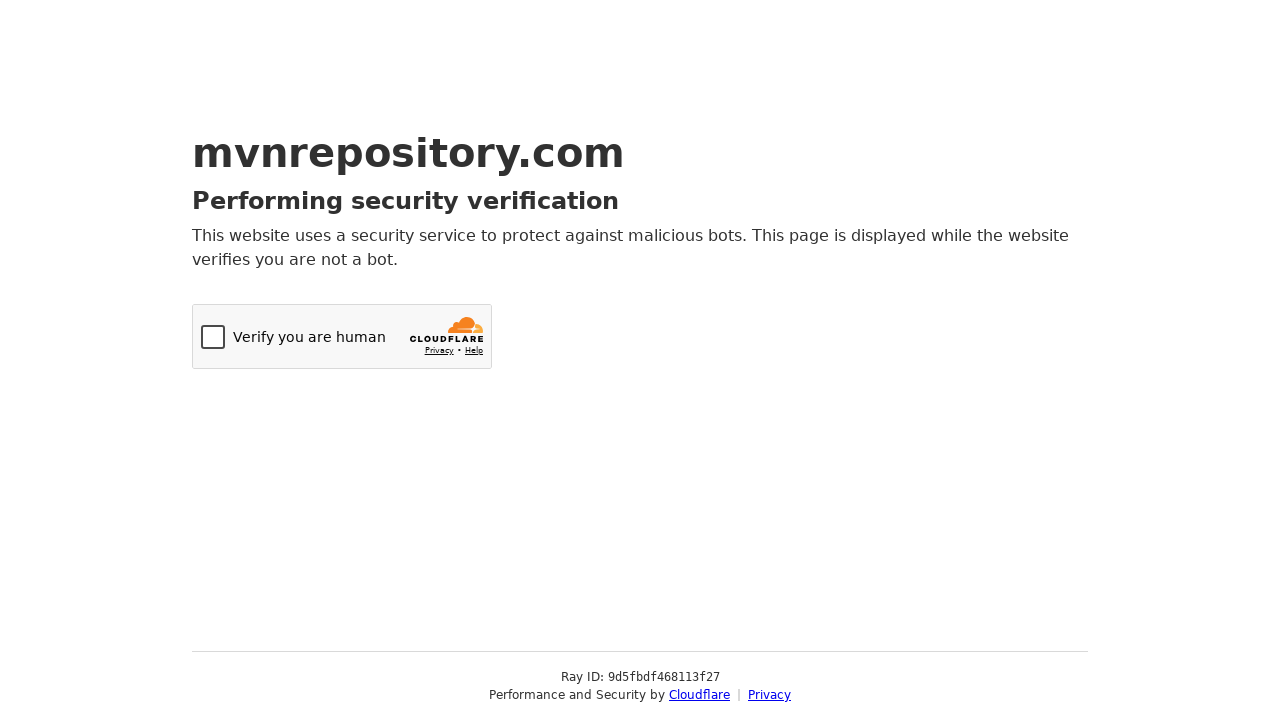

Initial page at https://mvnrepository.com/ loaded (domcontentloaded)
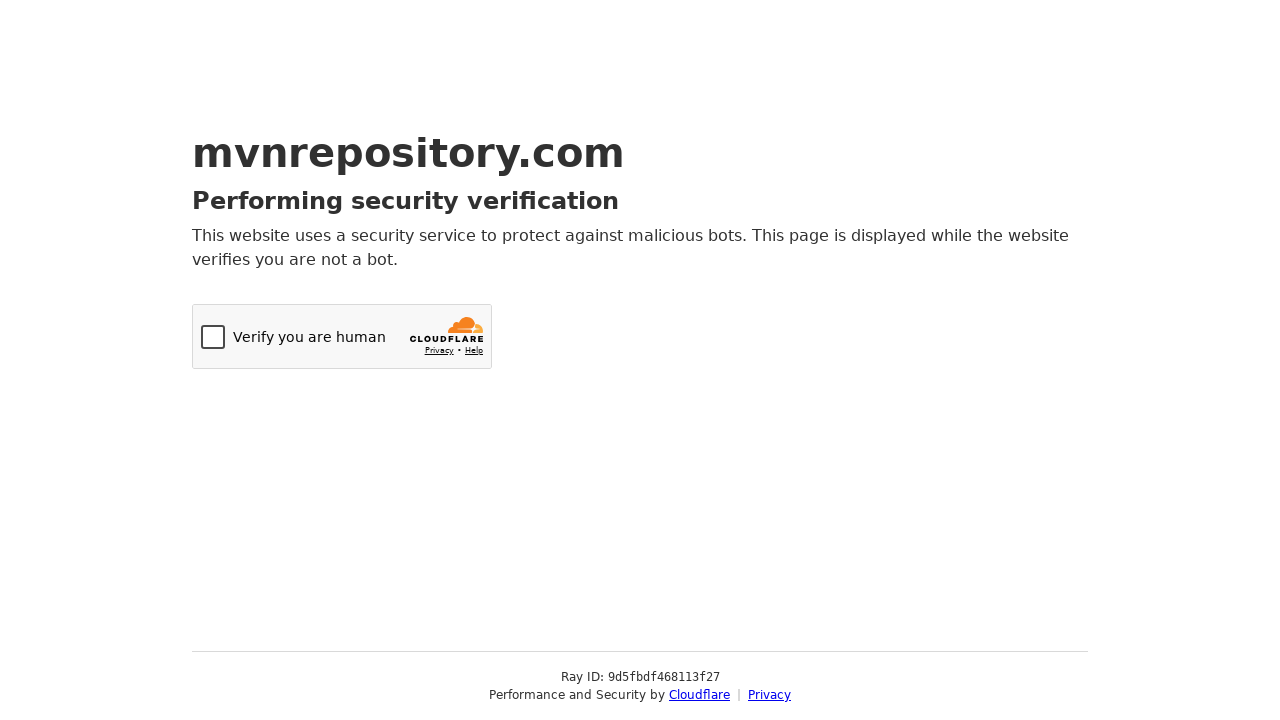

Opened a new browser tab
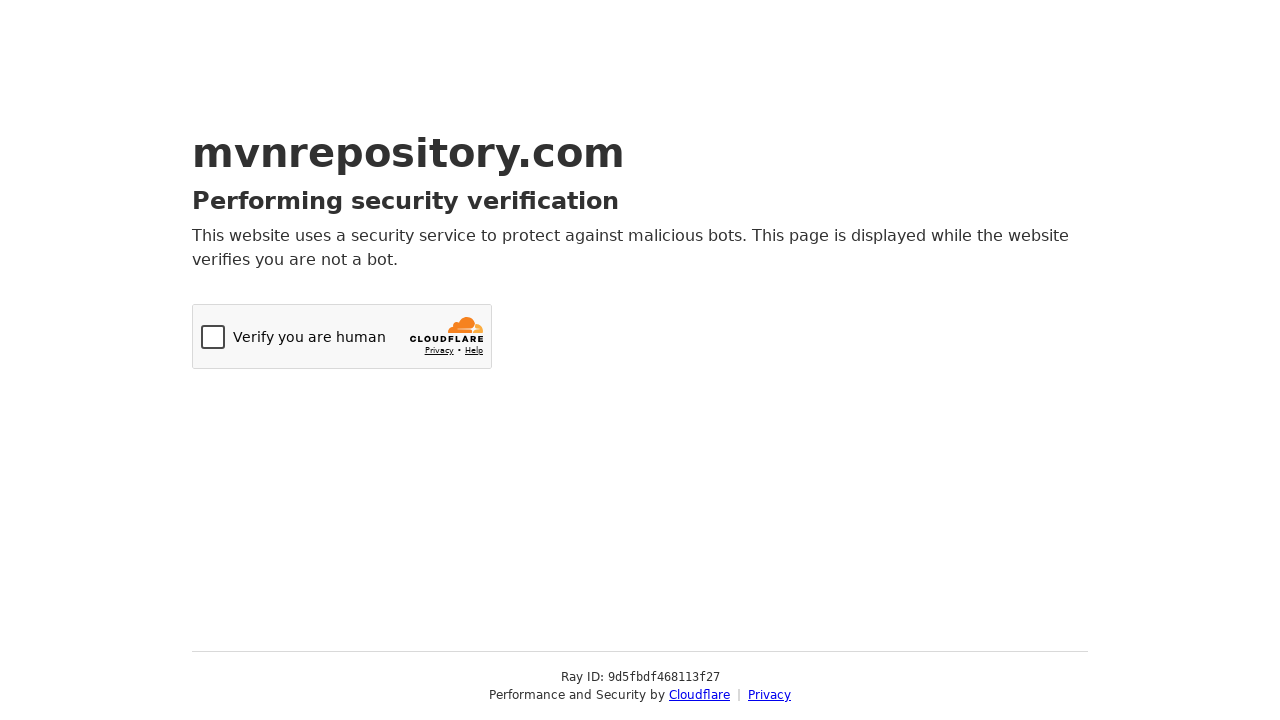

Navigated new tab to Tutorials Point Selenium practice page
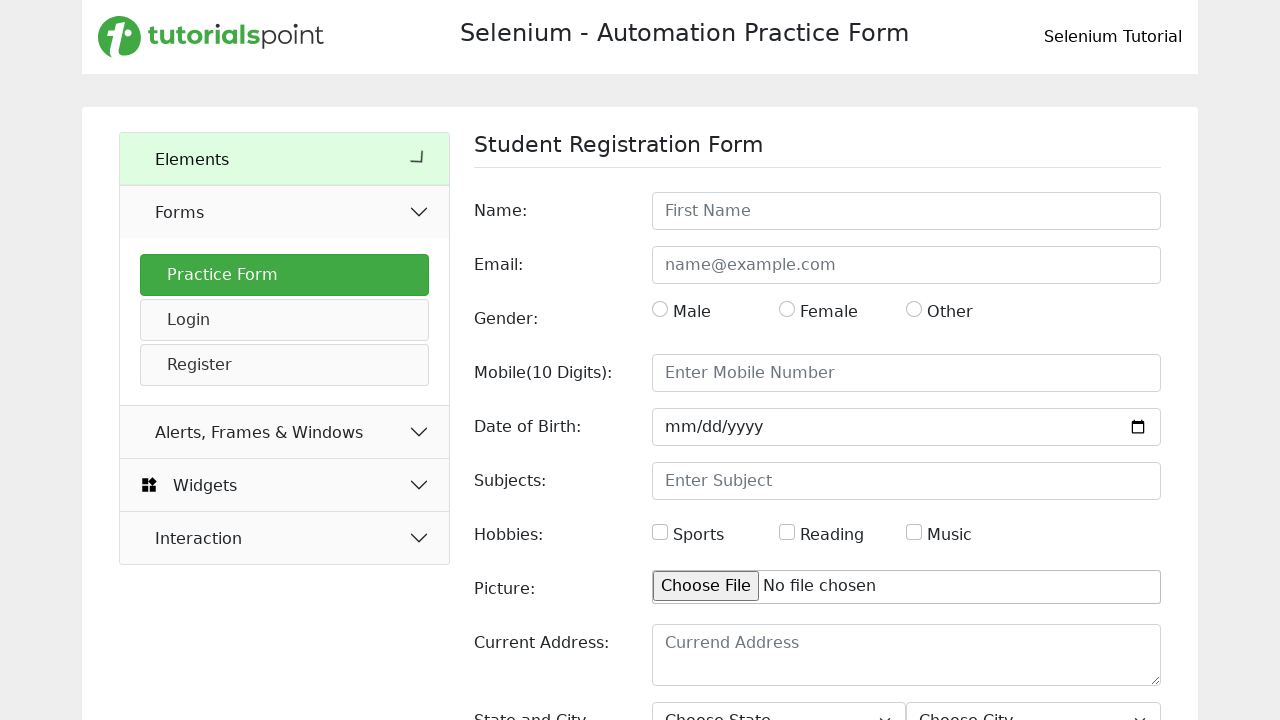

New tab page loaded (domcontentloaded)
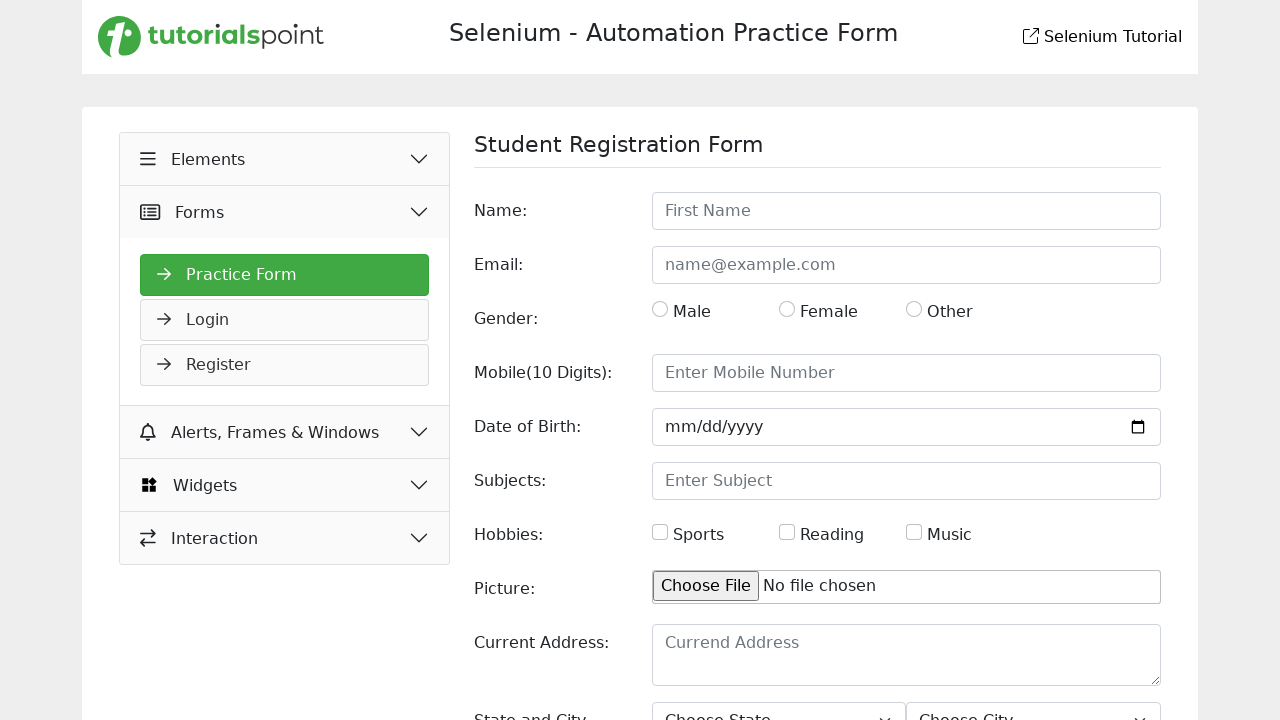

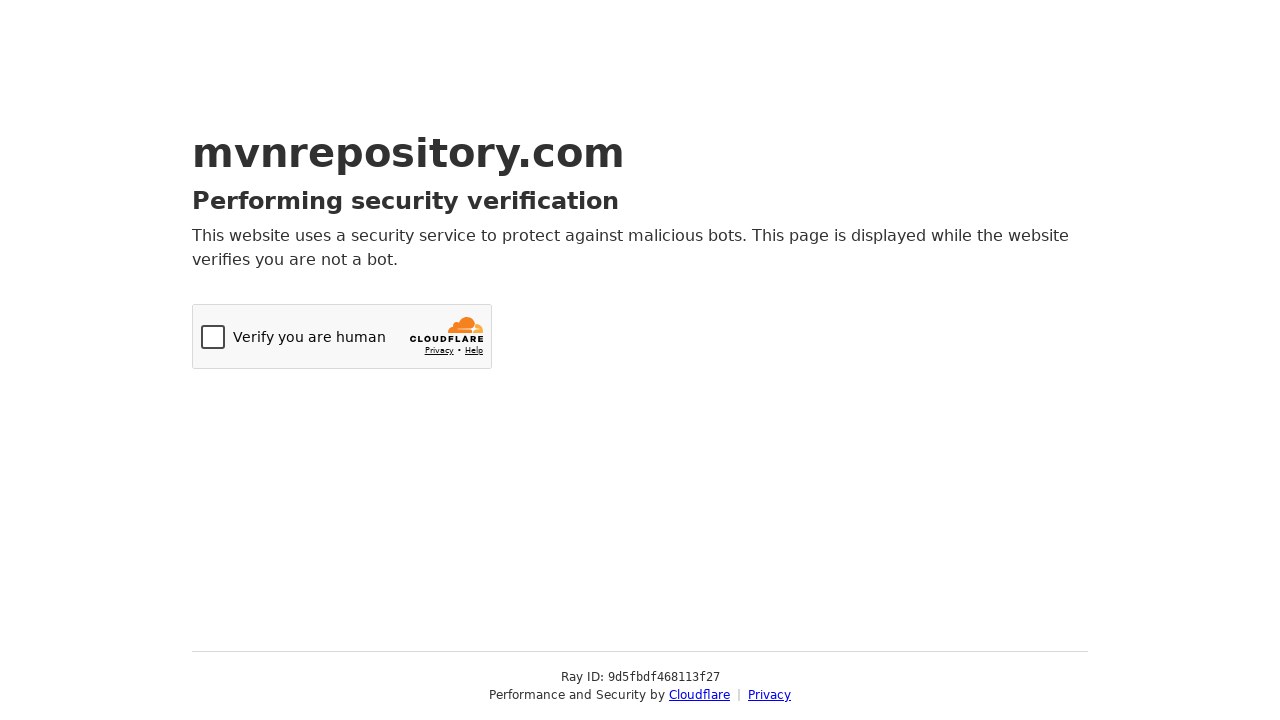